Automates playing the 0hn0 puzzle game by starting a new game, reading the tile states, and clicking on tiles to interact with the game board.

Starting URL: https://0hn0.com/

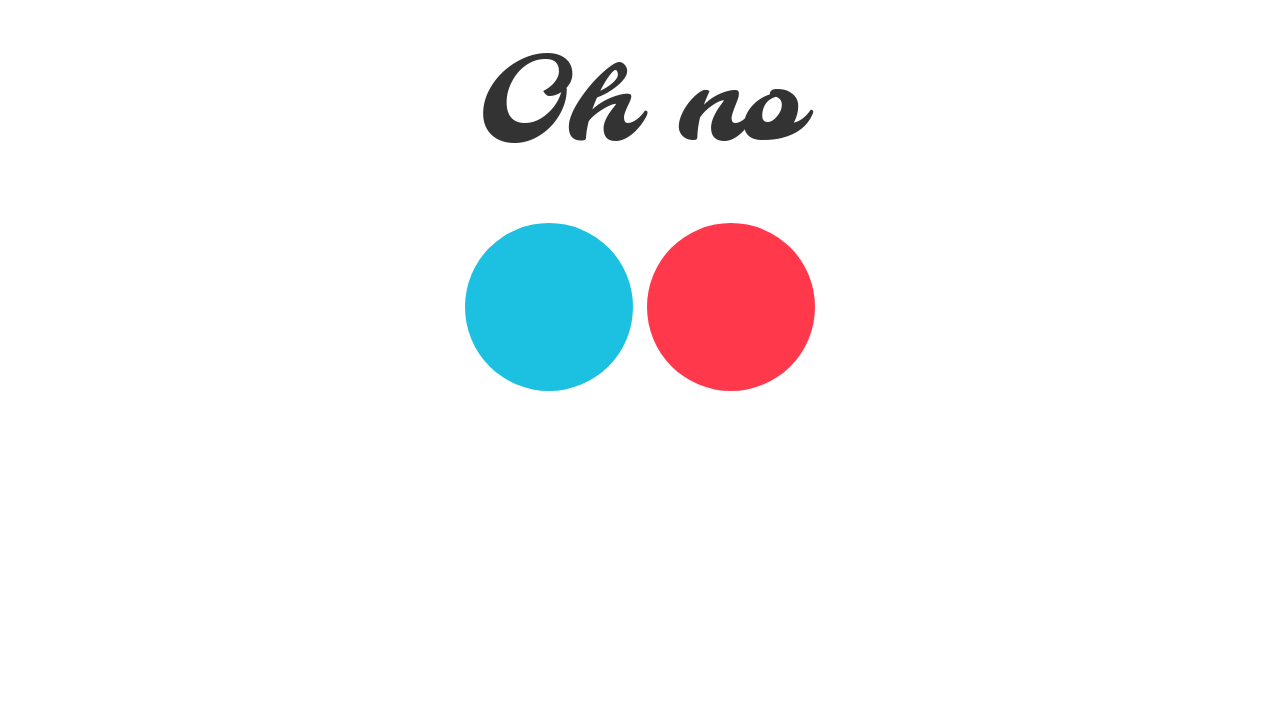

Started new 4x4 game with difficulty 0
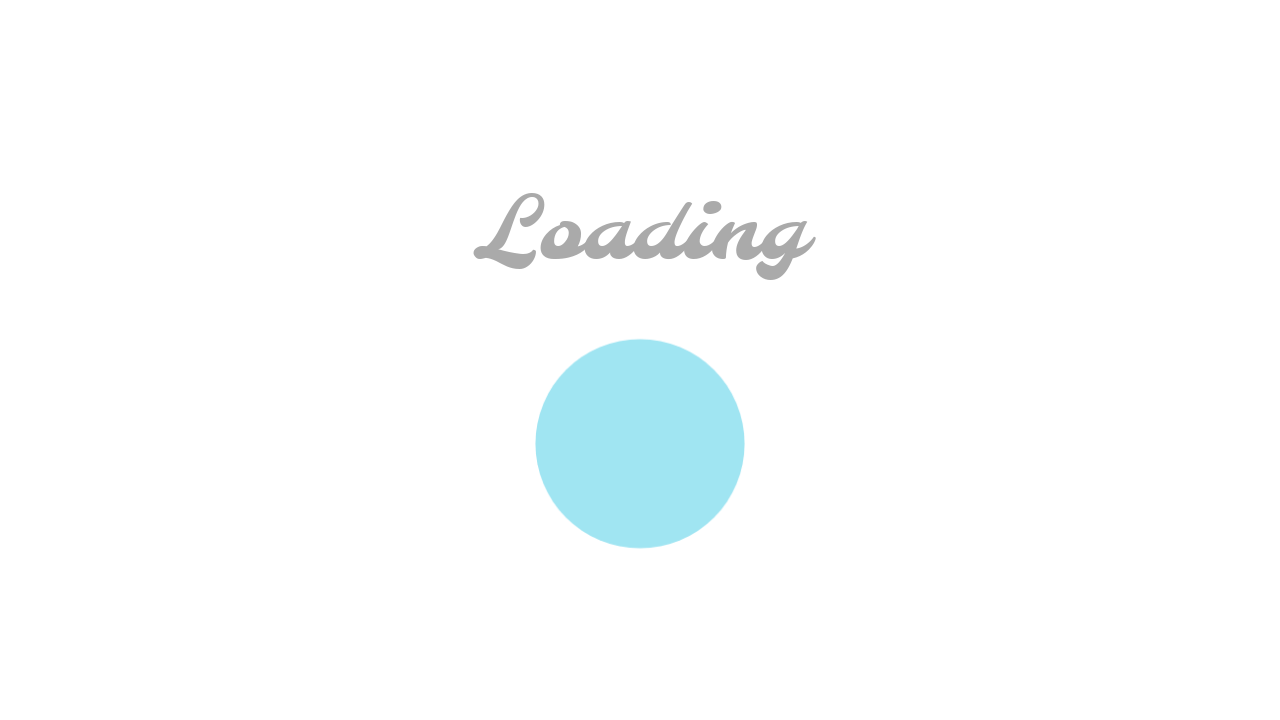

Waited for game board to load
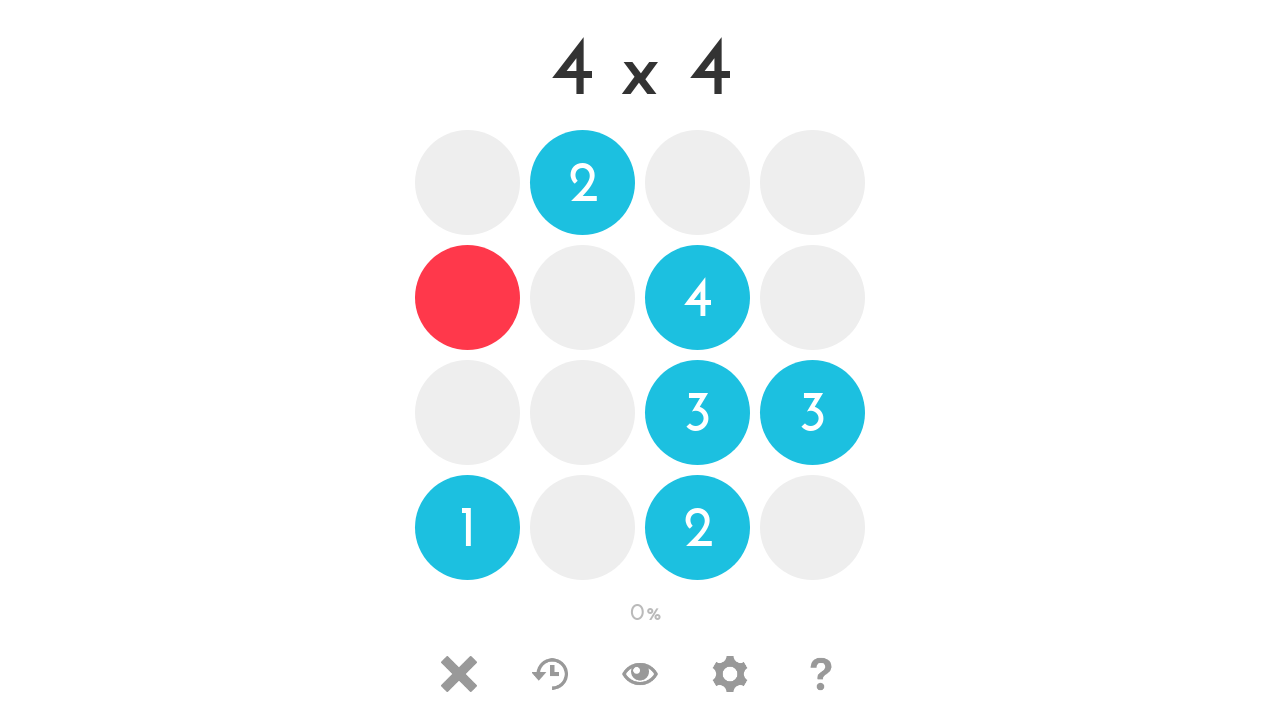

Game board selector found and visible
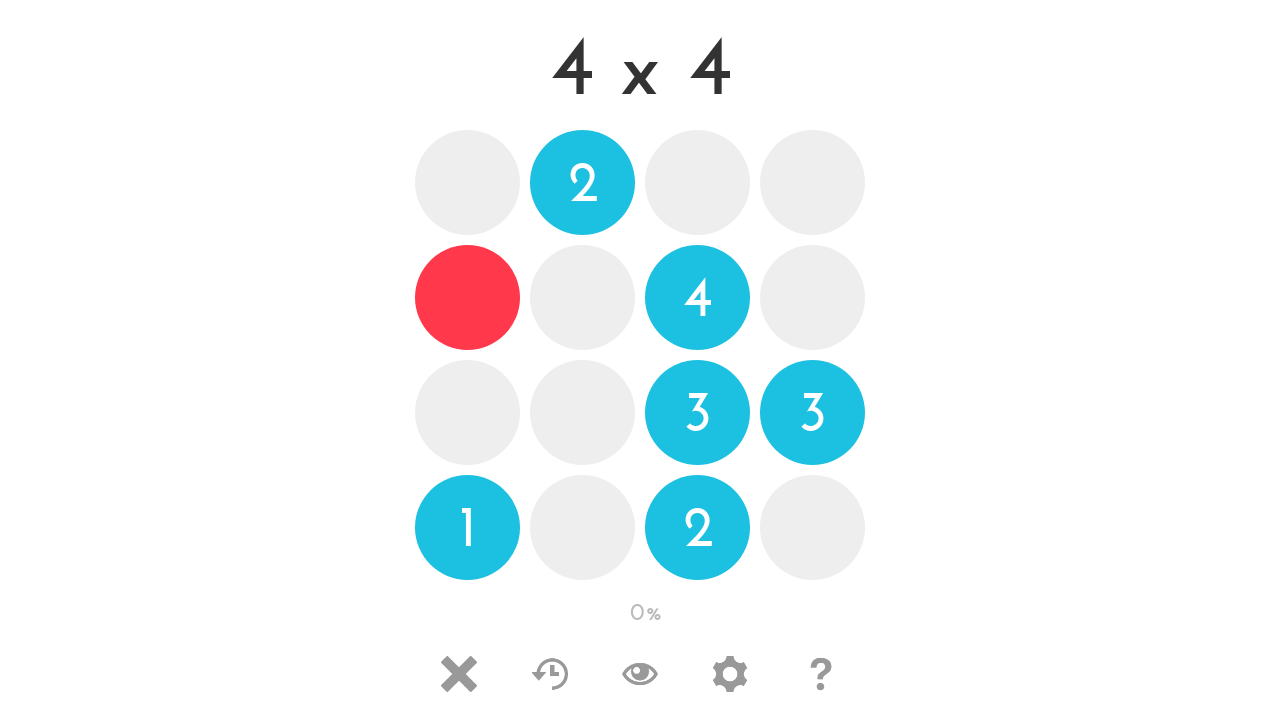

Clicked tile at position (0, 0) at (468, 182) on #tile-0-0
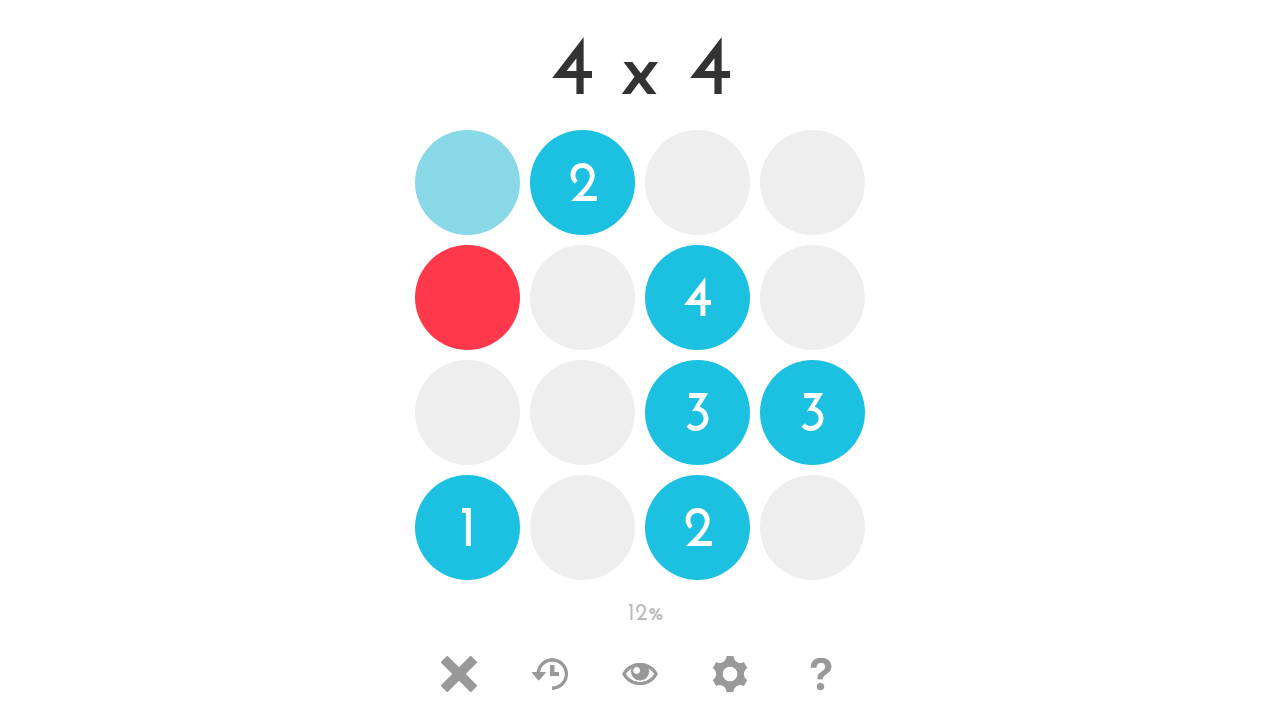

Clicked tile at position (0, 1) at (468, 298) on #tile-0-1
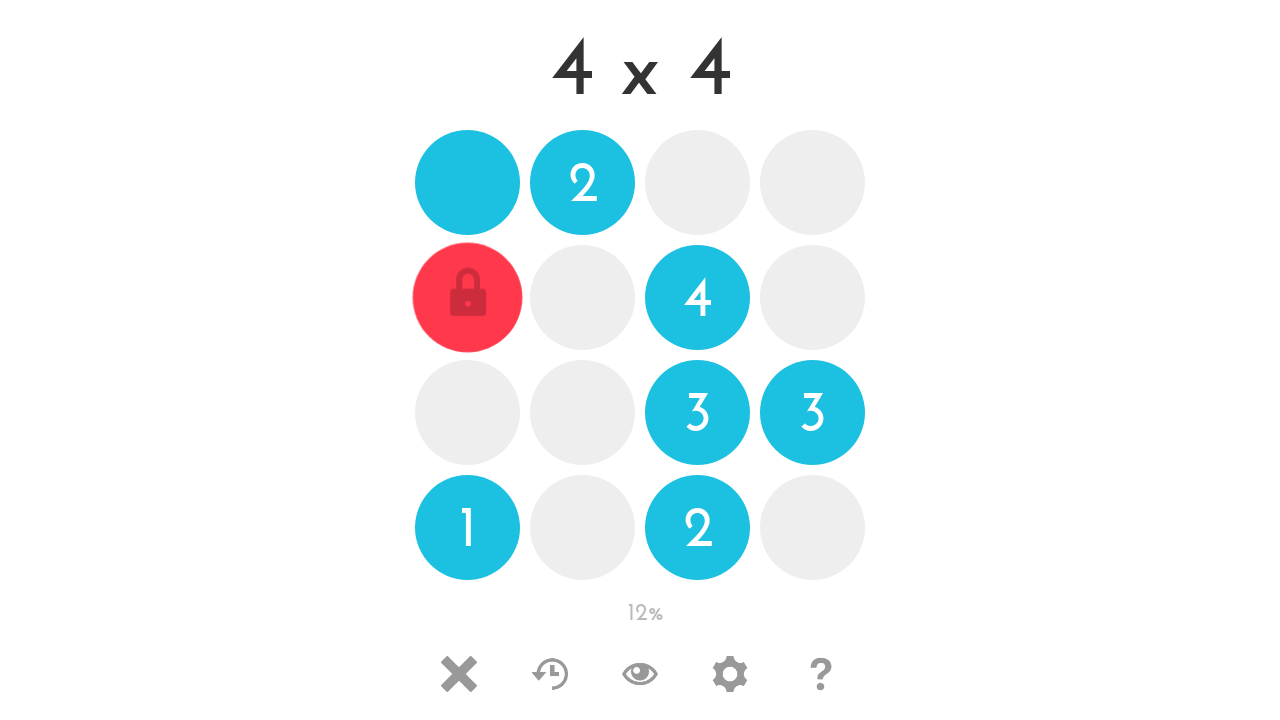

Clicked tile at position (0, 2) at (468, 412) on #tile-0-2
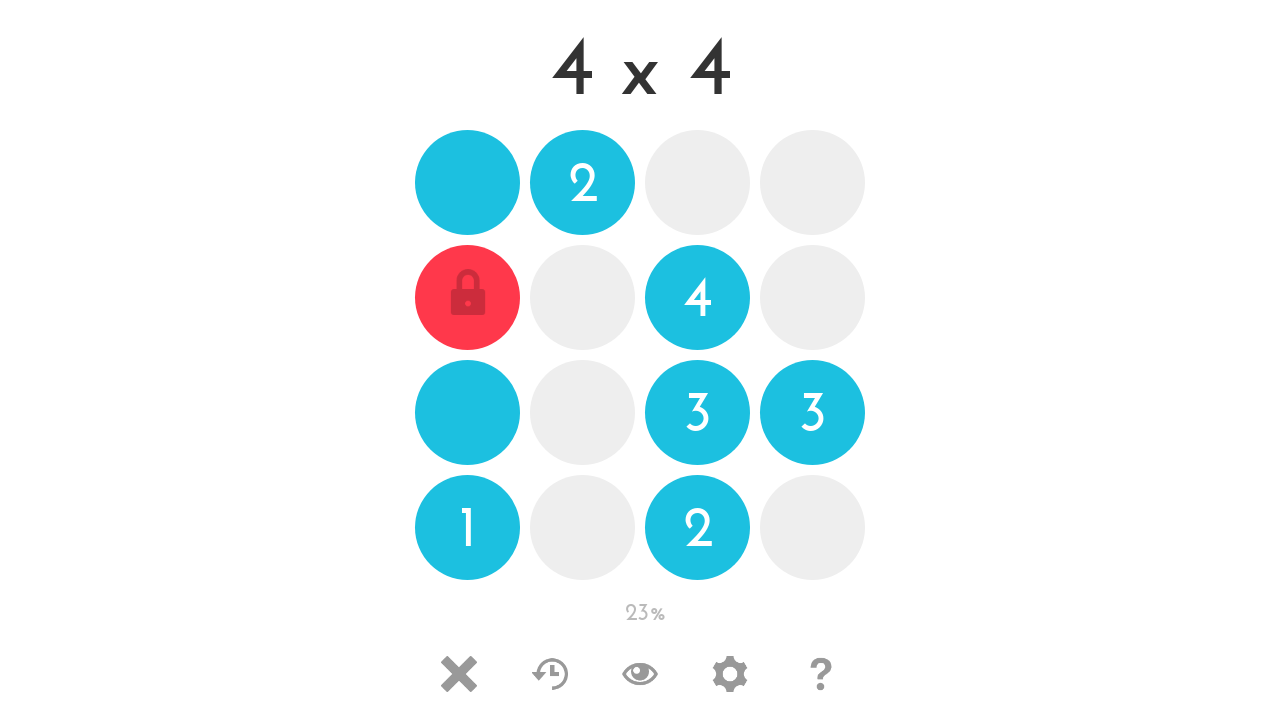

Clicked tile at position (0, 3) at (468, 528) on #tile-0-3
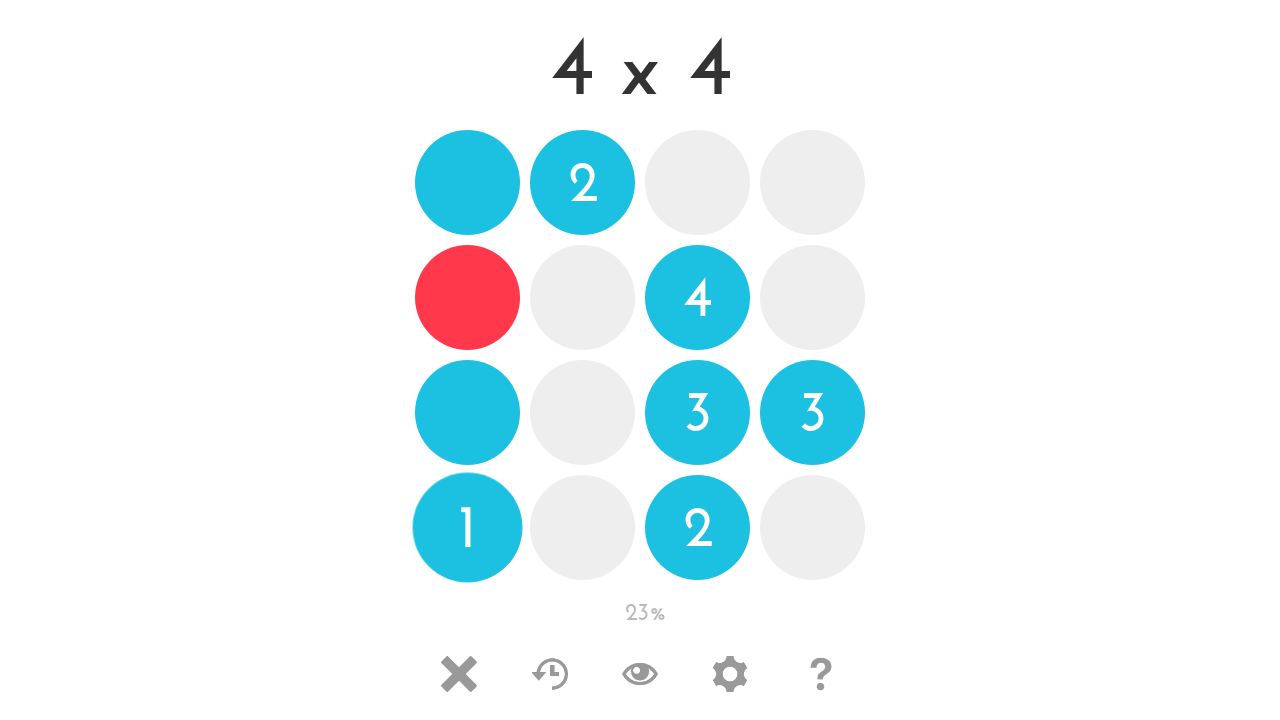

Clicked tile at position (1, 0) at (582, 182) on #tile-1-0
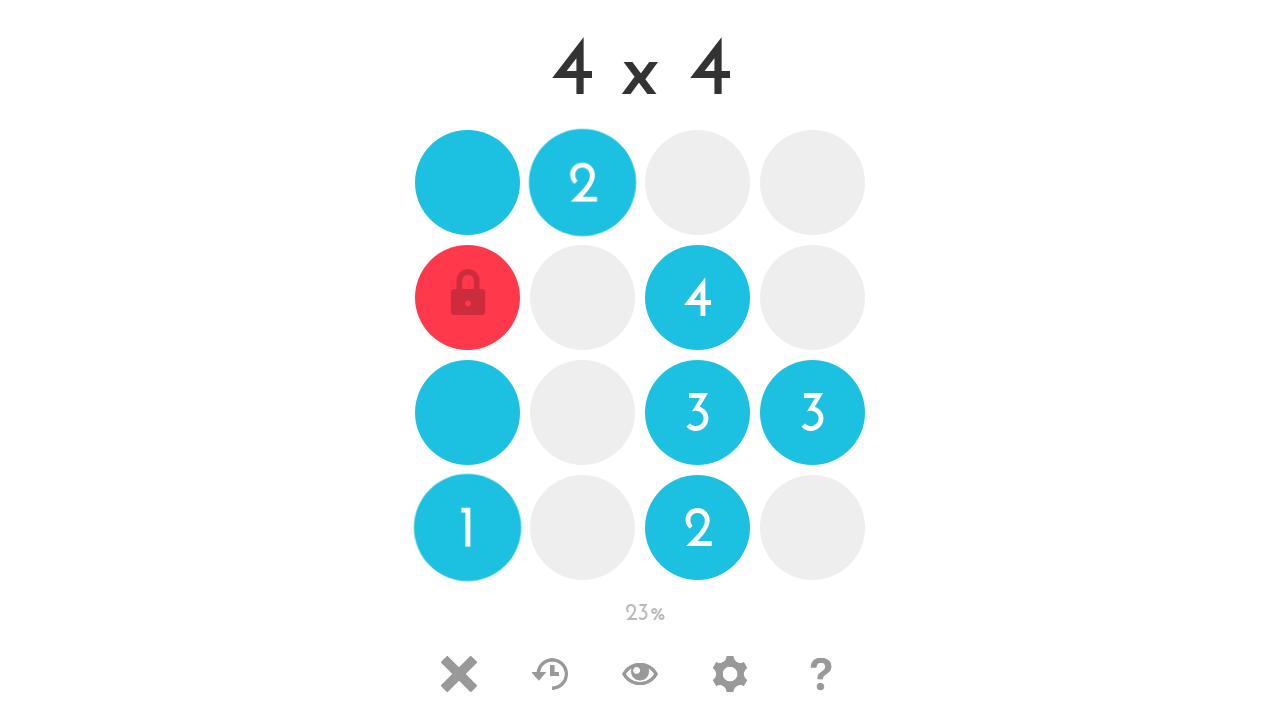

Clicked tile at position (1, 1) at (582, 298) on #tile-1-1
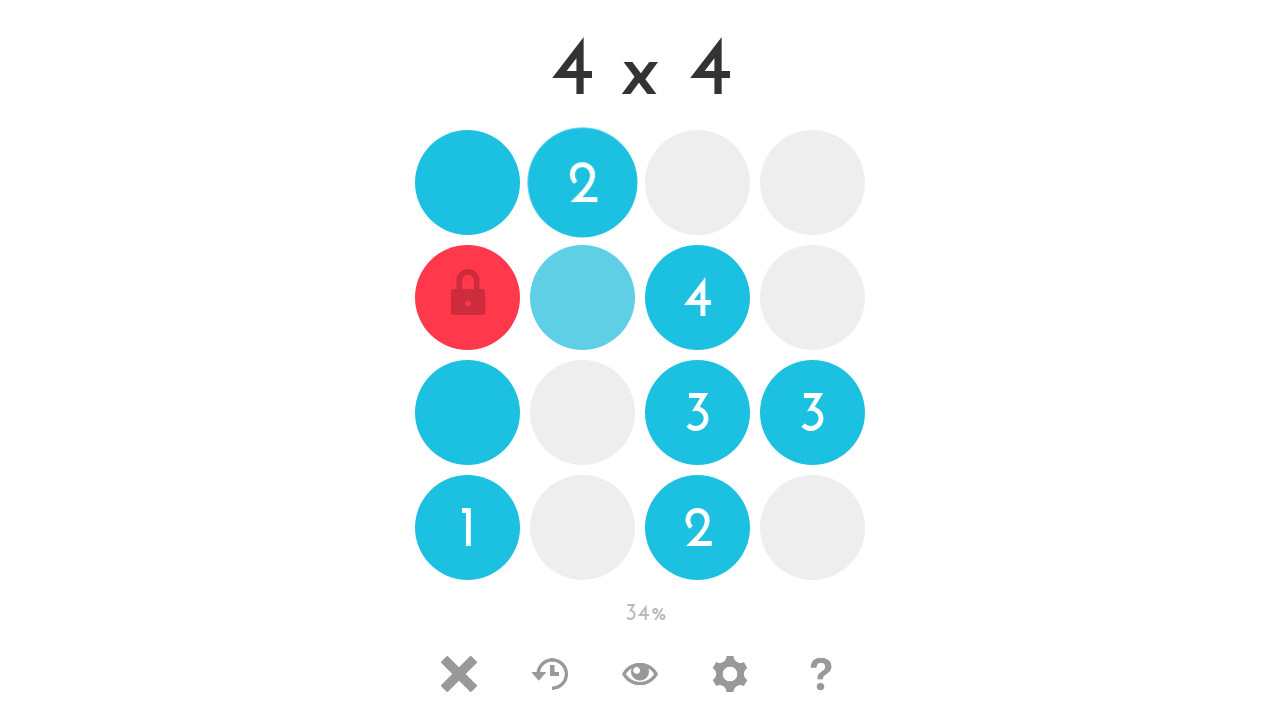

Clicked tile at position (1, 2) at (582, 412) on #tile-1-2
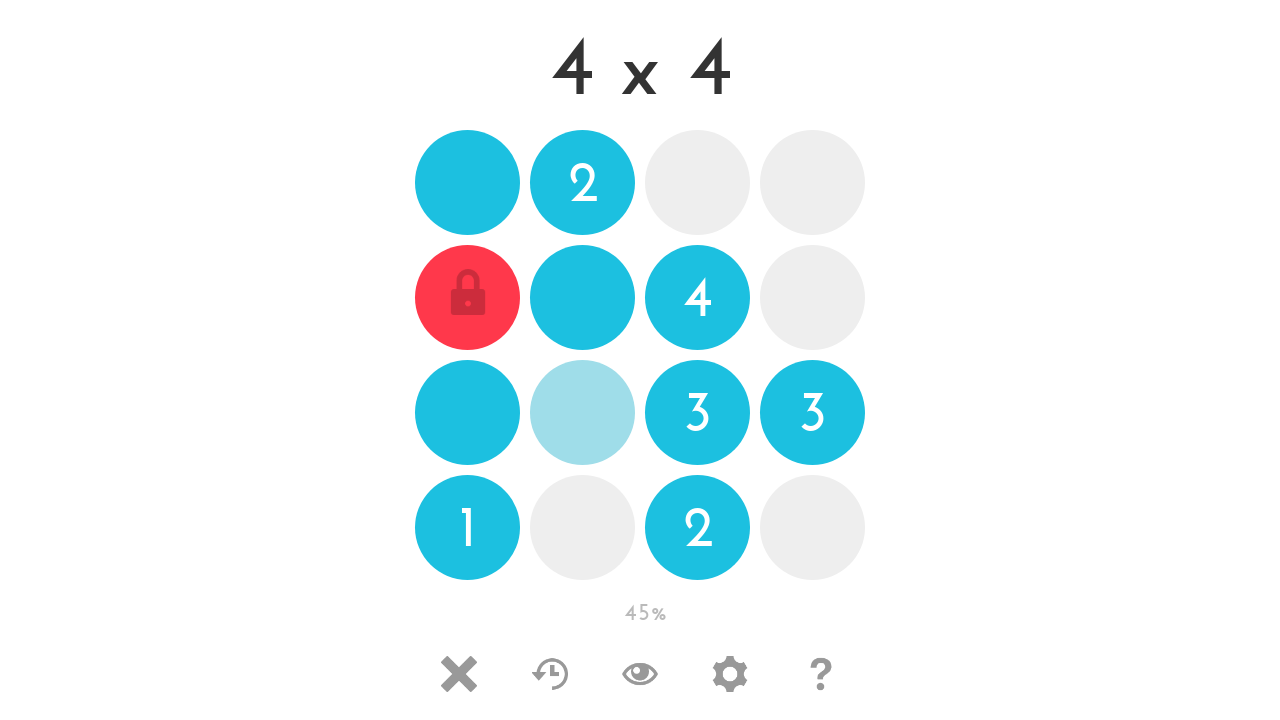

Clicked tile at position (1, 3) at (582, 528) on #tile-1-3
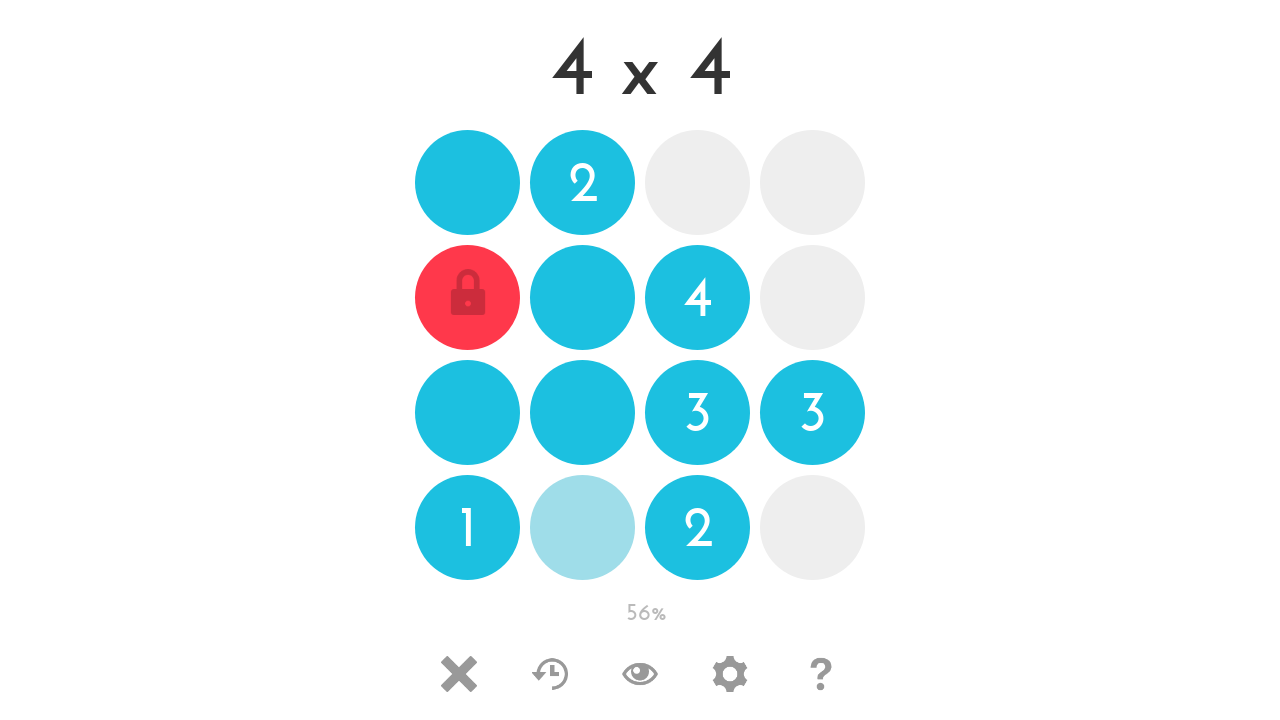

Clicked tile at position (2, 0) at (698, 182) on #tile-2-0
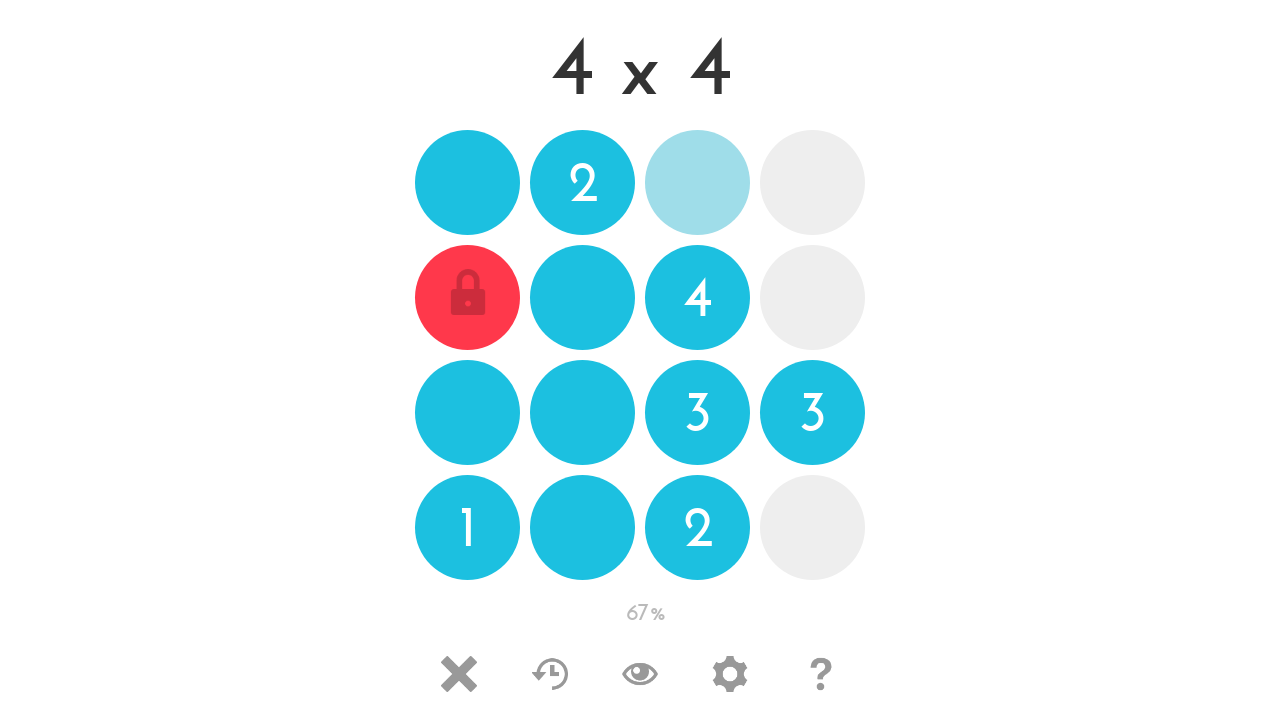

Clicked tile at position (2, 1) at (698, 298) on #tile-2-1
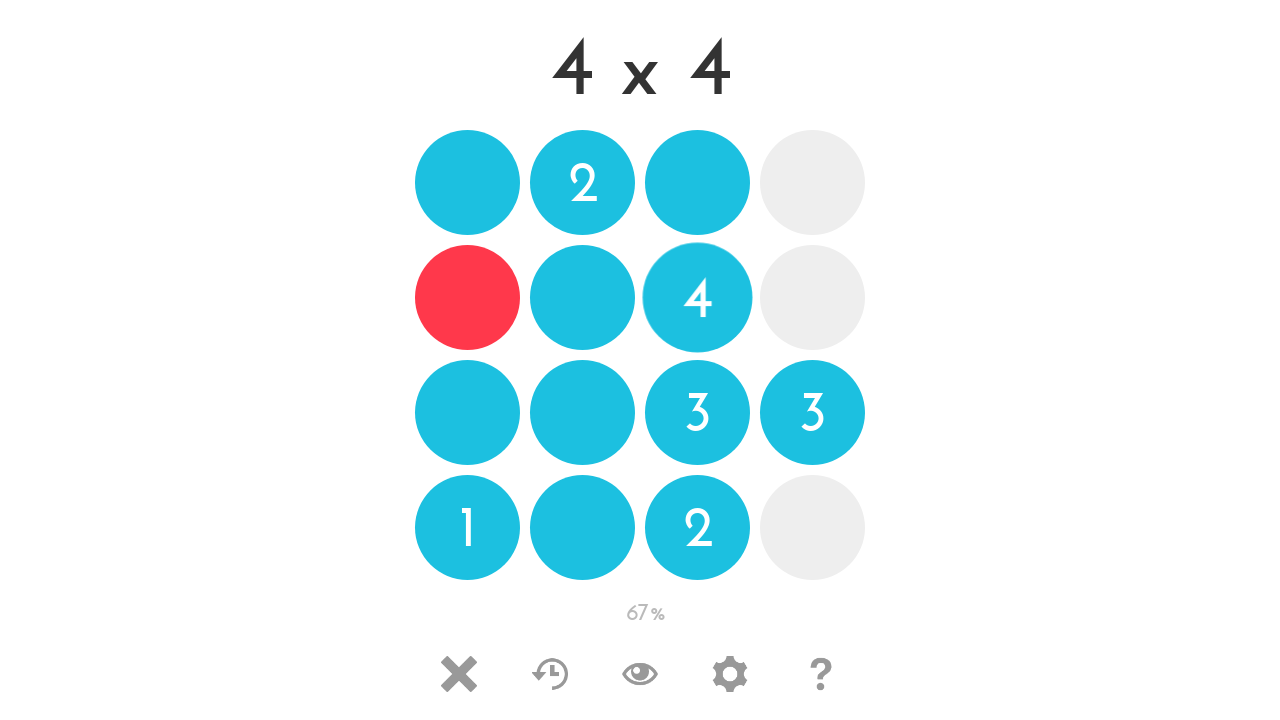

Clicked tile at position (2, 2) at (698, 412) on #tile-2-2
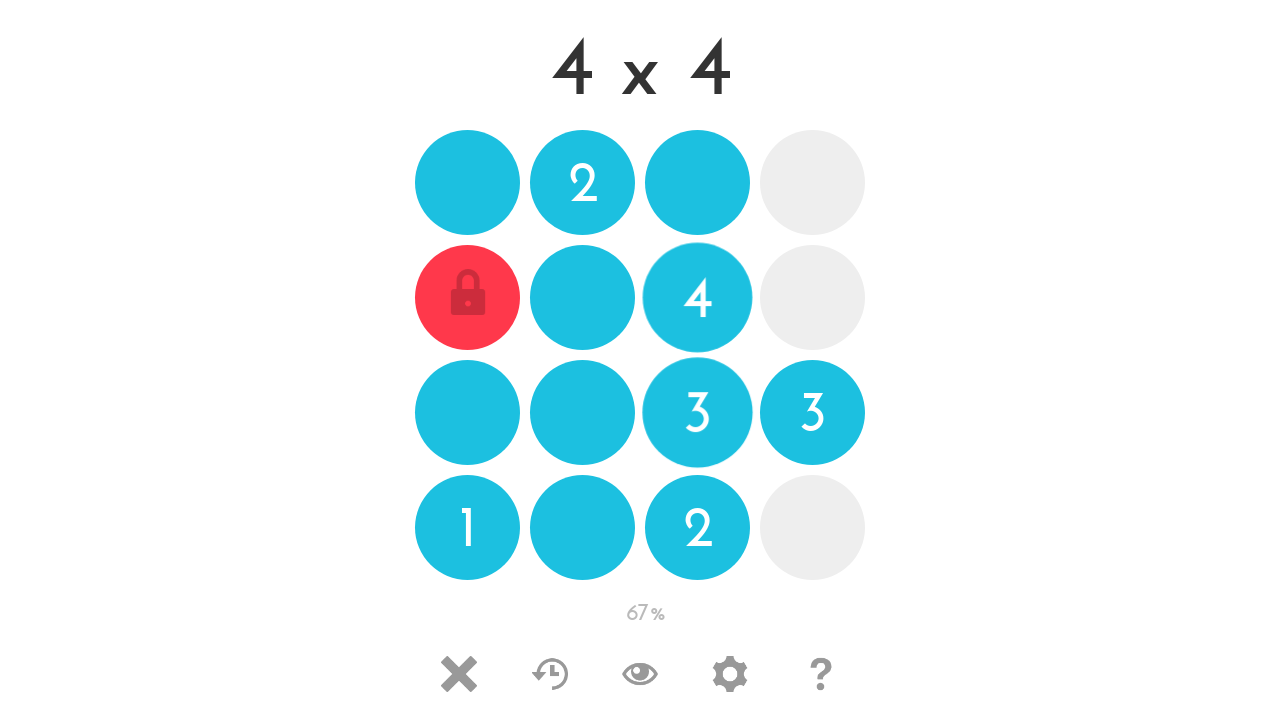

Clicked tile at position (2, 3) at (698, 528) on #tile-2-3
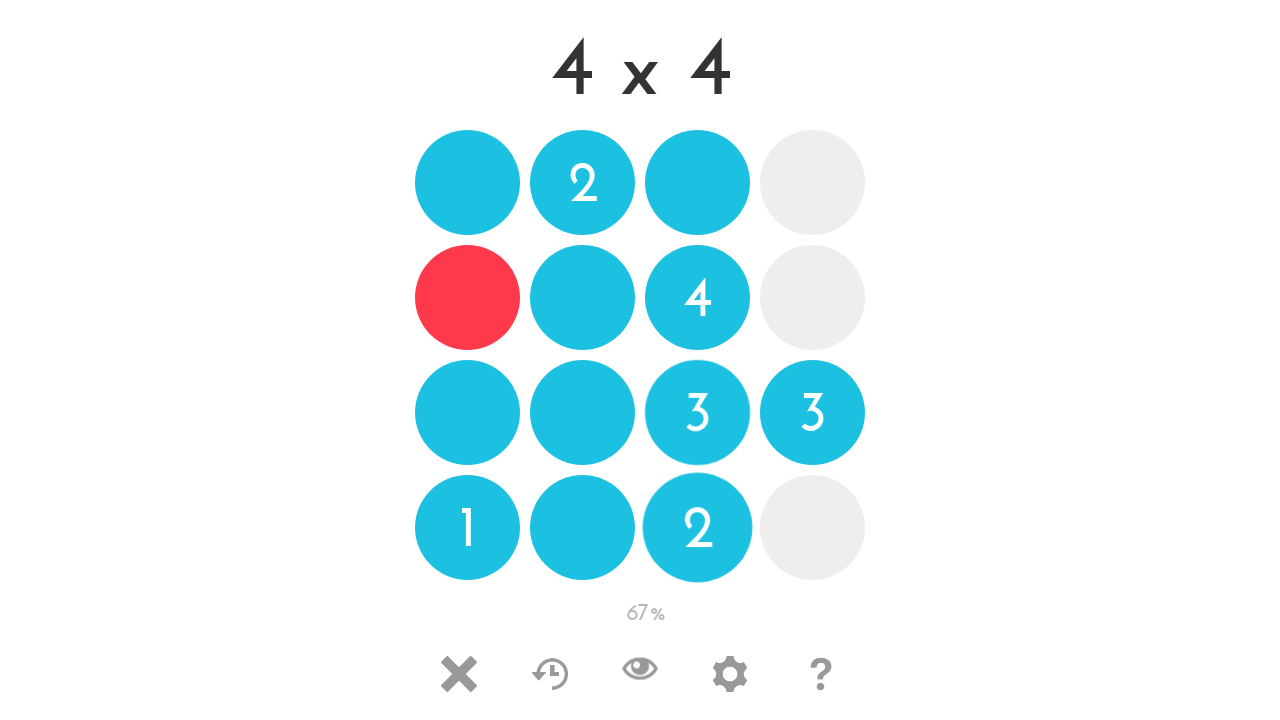

Clicked tile at position (3, 0) at (812, 182) on #tile-3-0
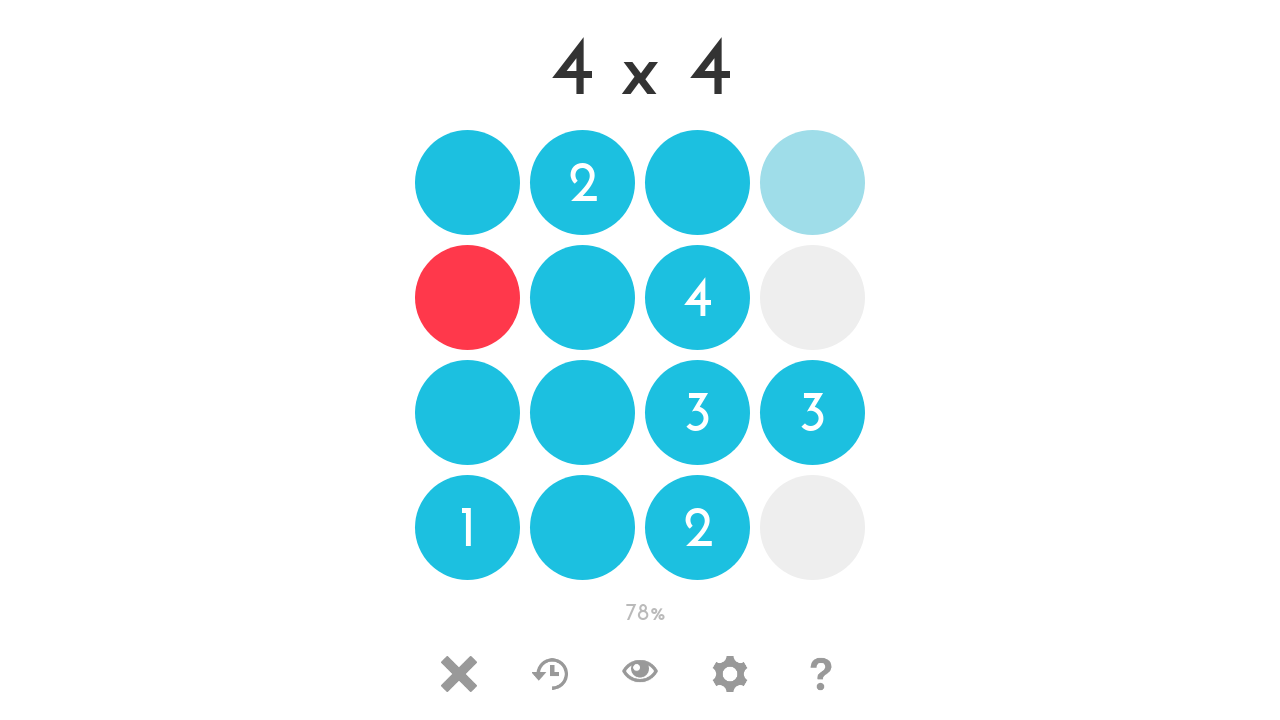

Clicked tile at position (3, 1) at (812, 298) on #tile-3-1
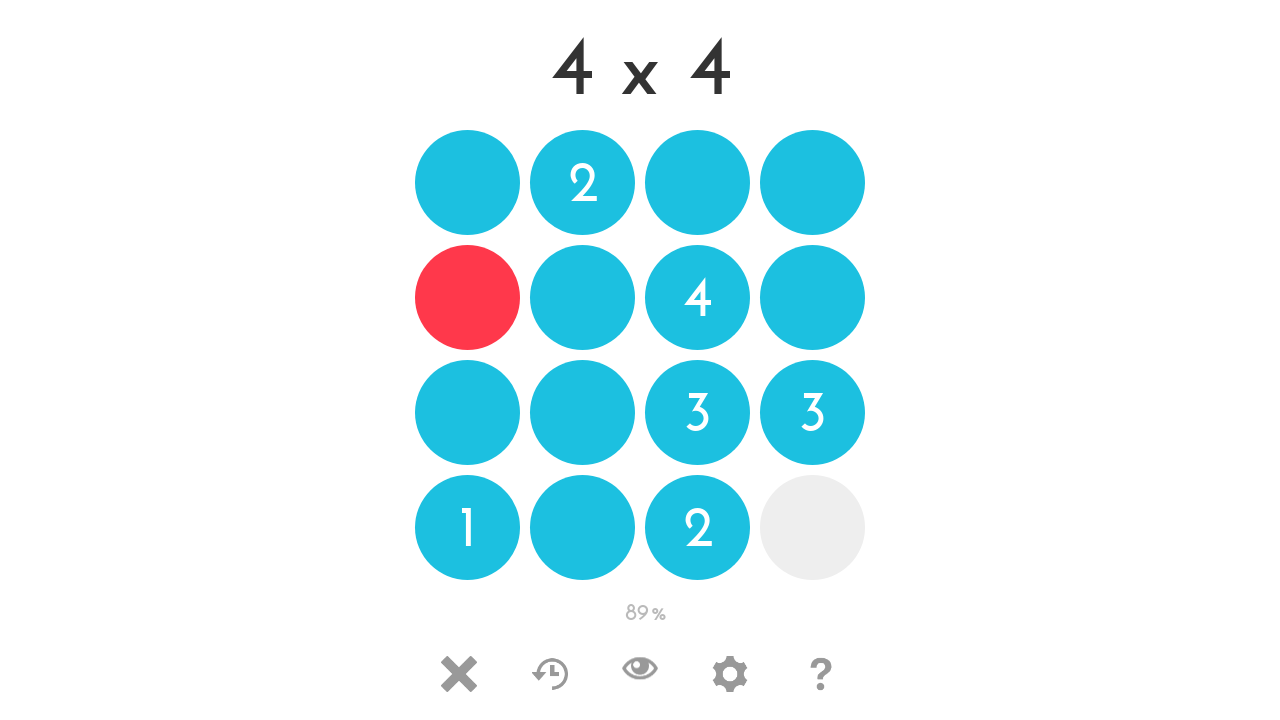

Clicked tile at position (3, 2) at (812, 412) on #tile-3-2
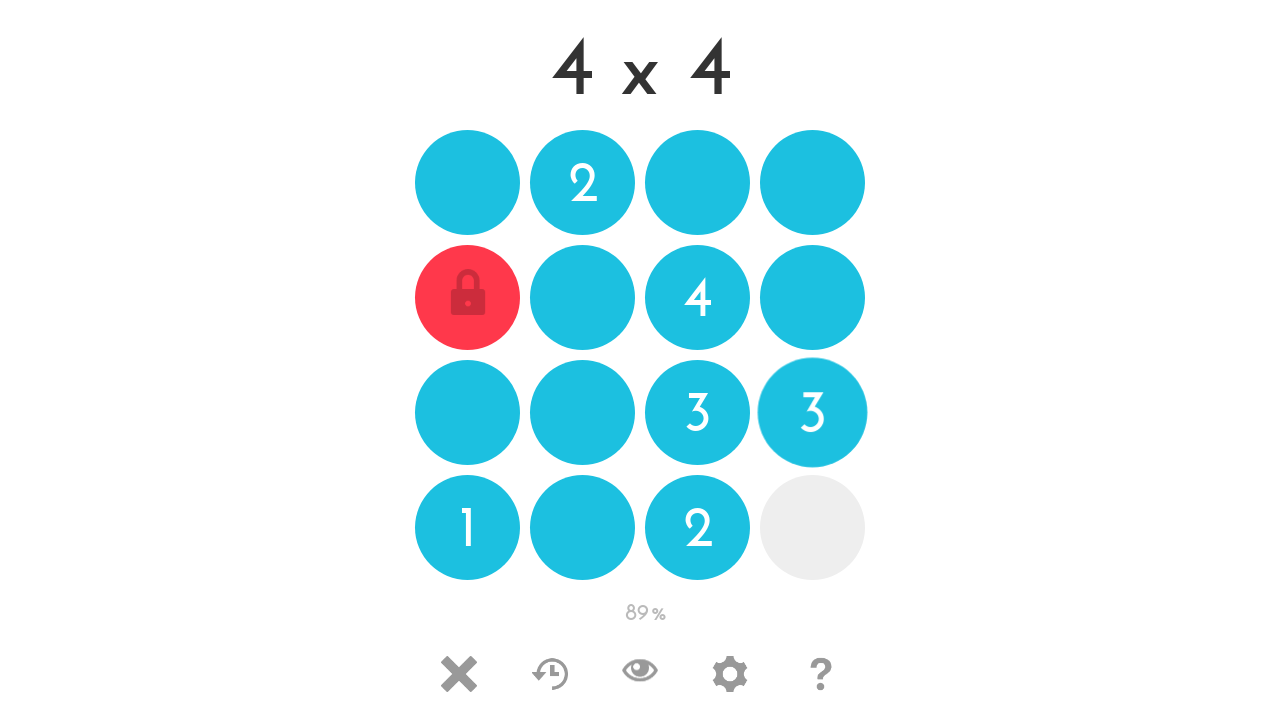

Clicked tile at position (3, 3) at (812, 528) on #tile-3-3
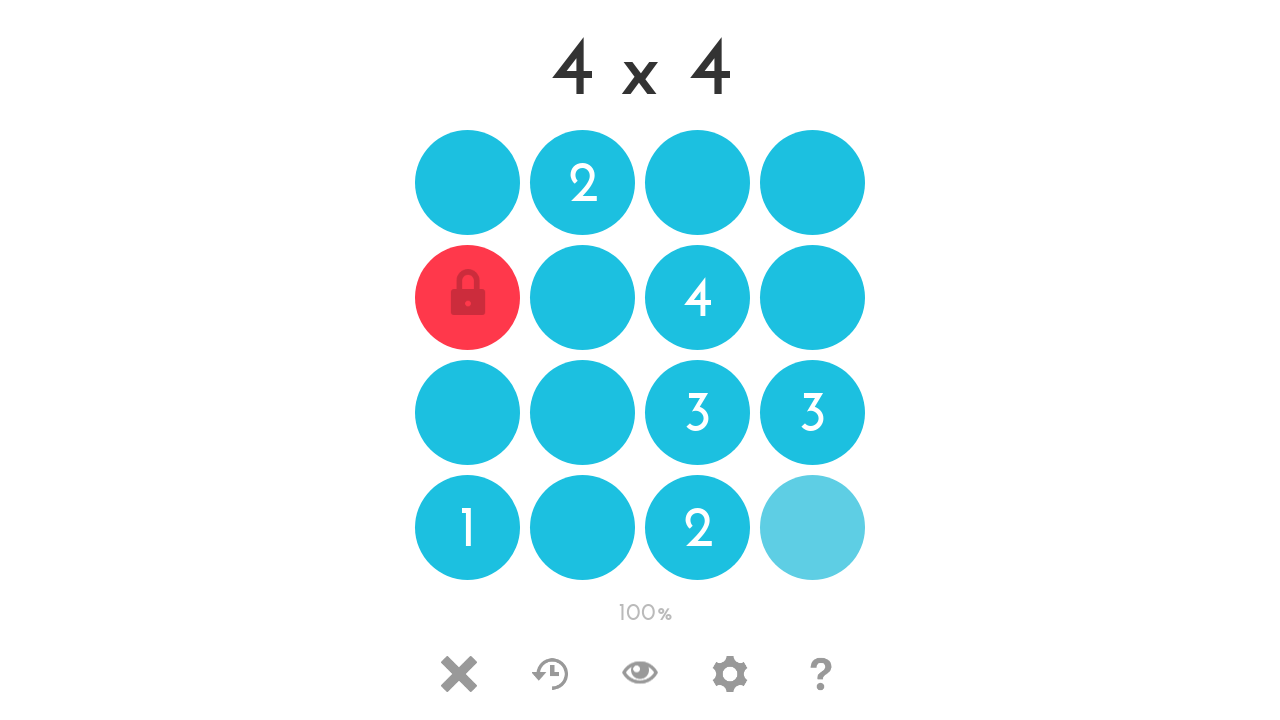

Waited to observe final game state
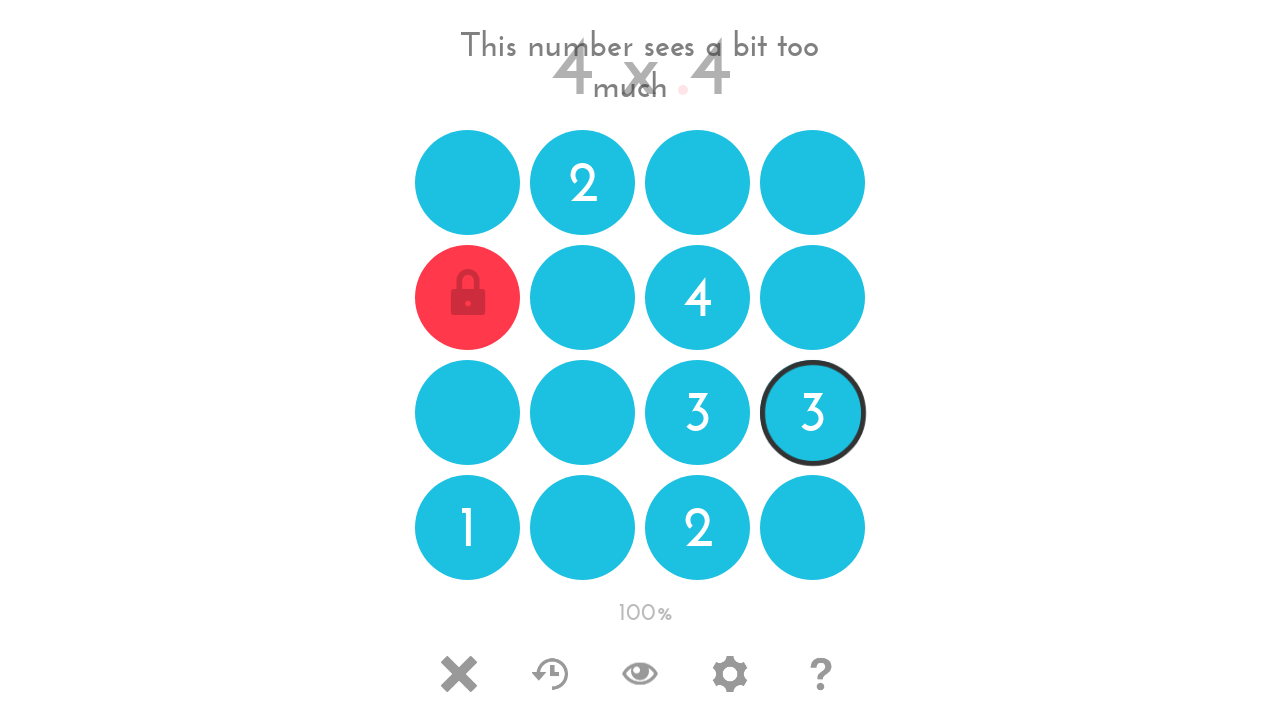

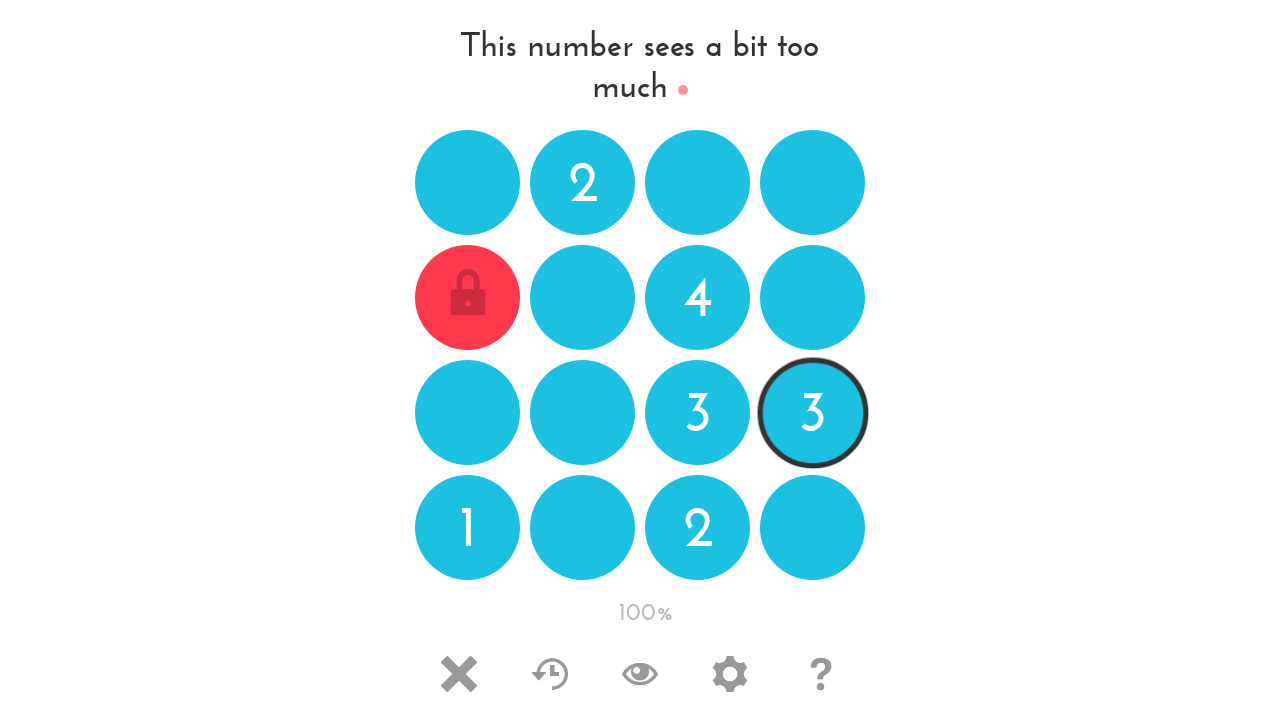